Waits for price to reach $100, clicks book button, solves a mathematical problem and submits the answer

Starting URL: https://suninjuly.github.io/explicit_wait2.html

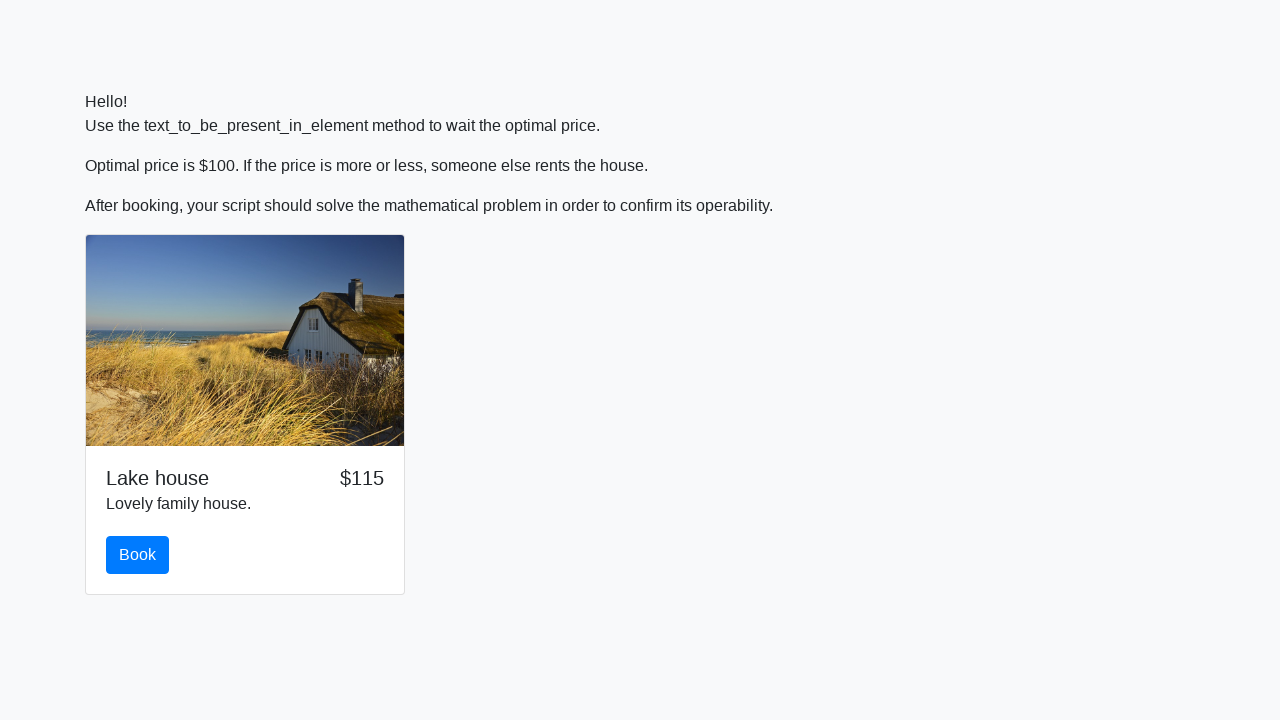

Waited for price to reach $100
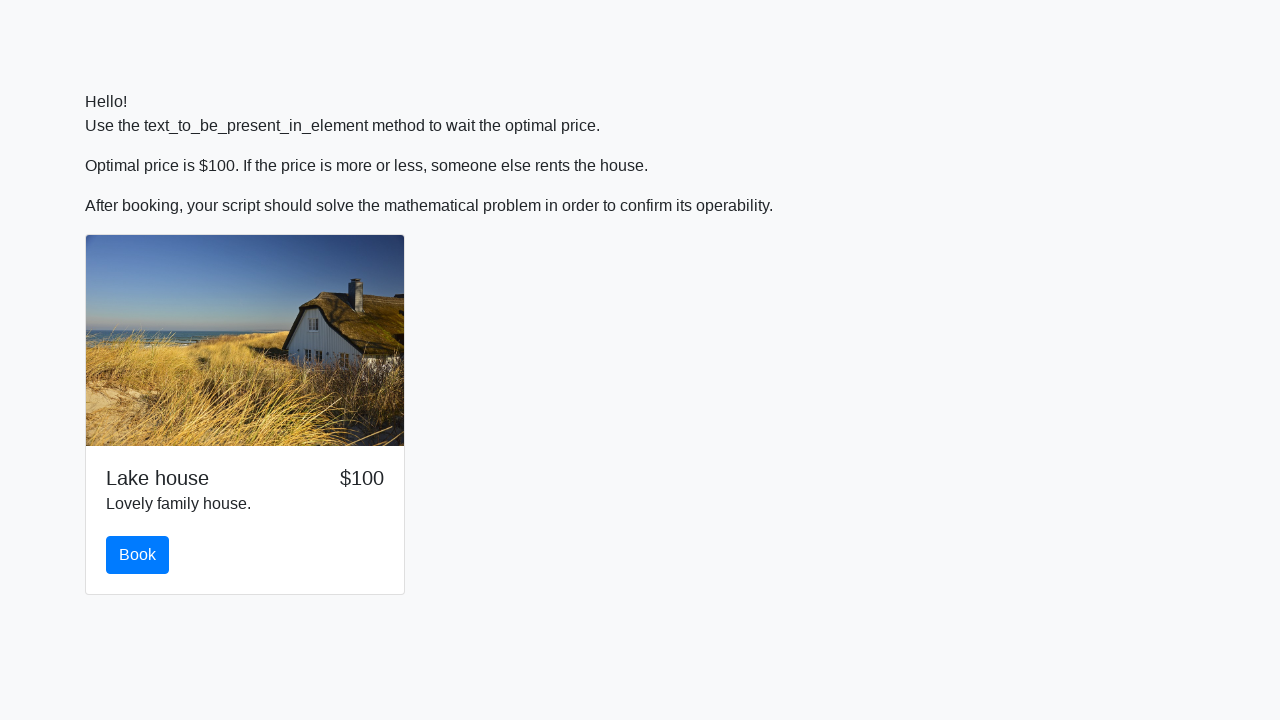

Clicked book button at (138, 555) on #book
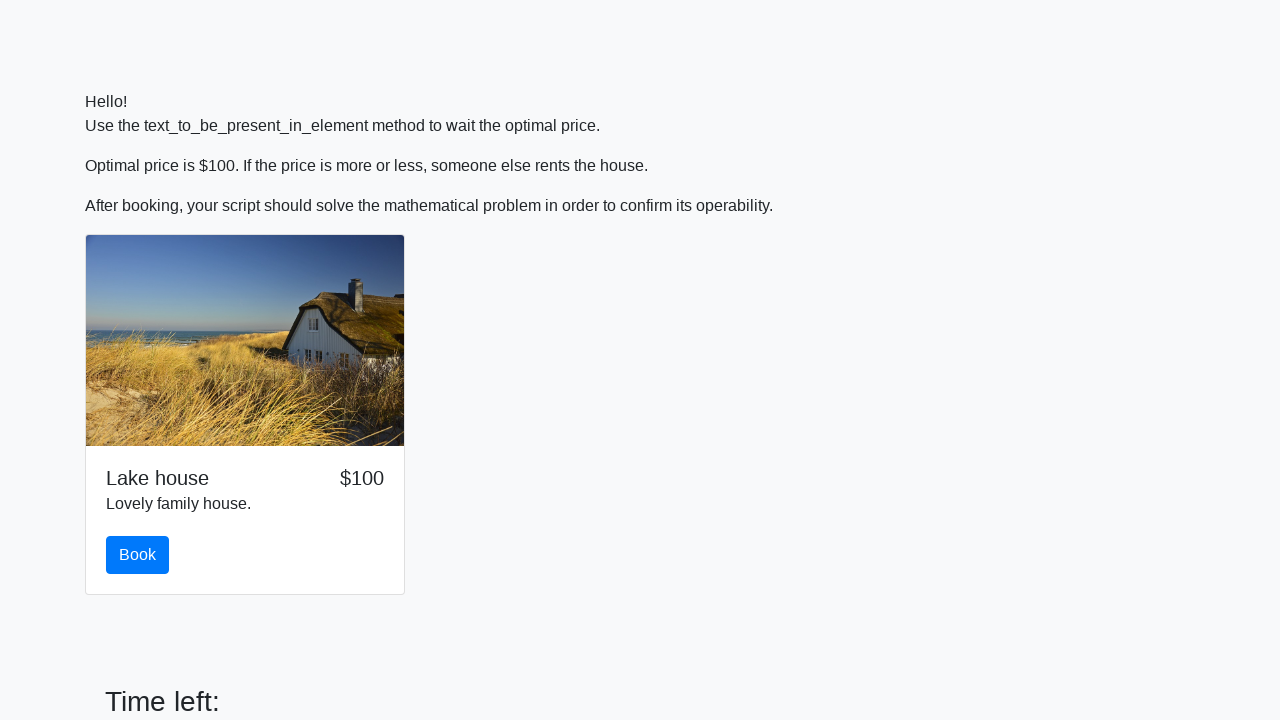

Retrieved value for mathematical calculation
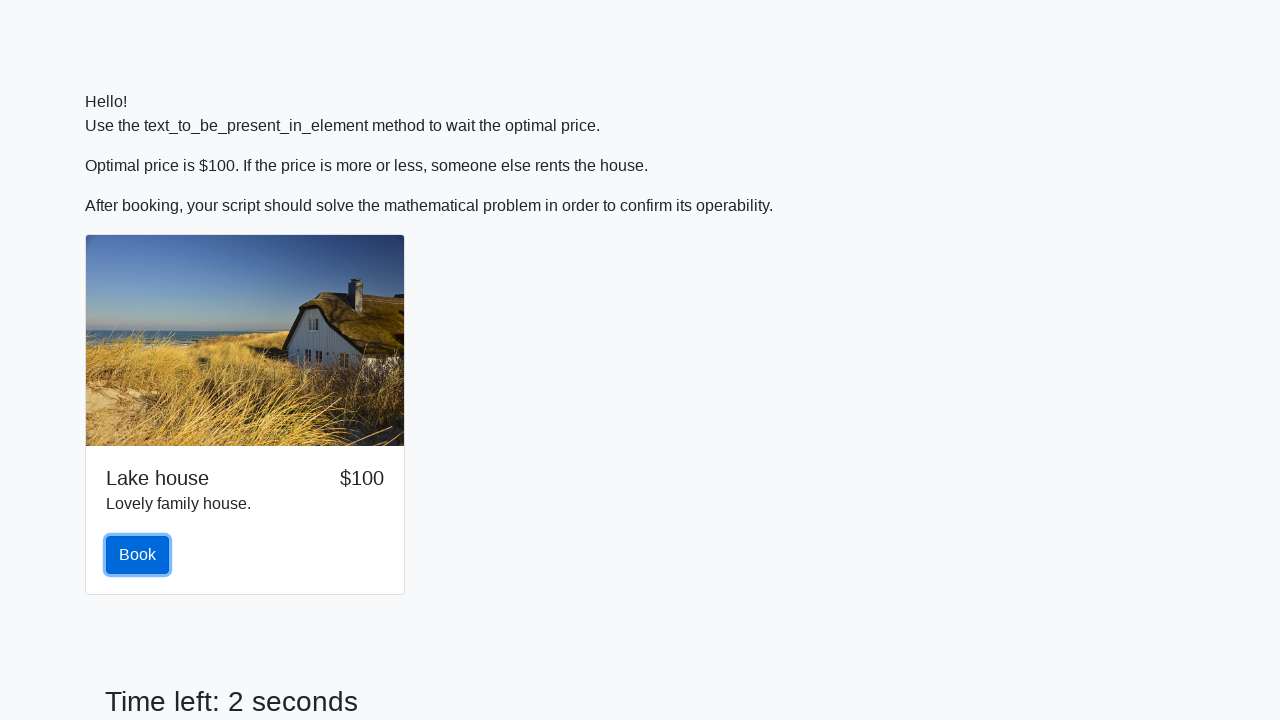

Calculated mathematical result: log(|12*sin(500)|) = 1.7251319523453907
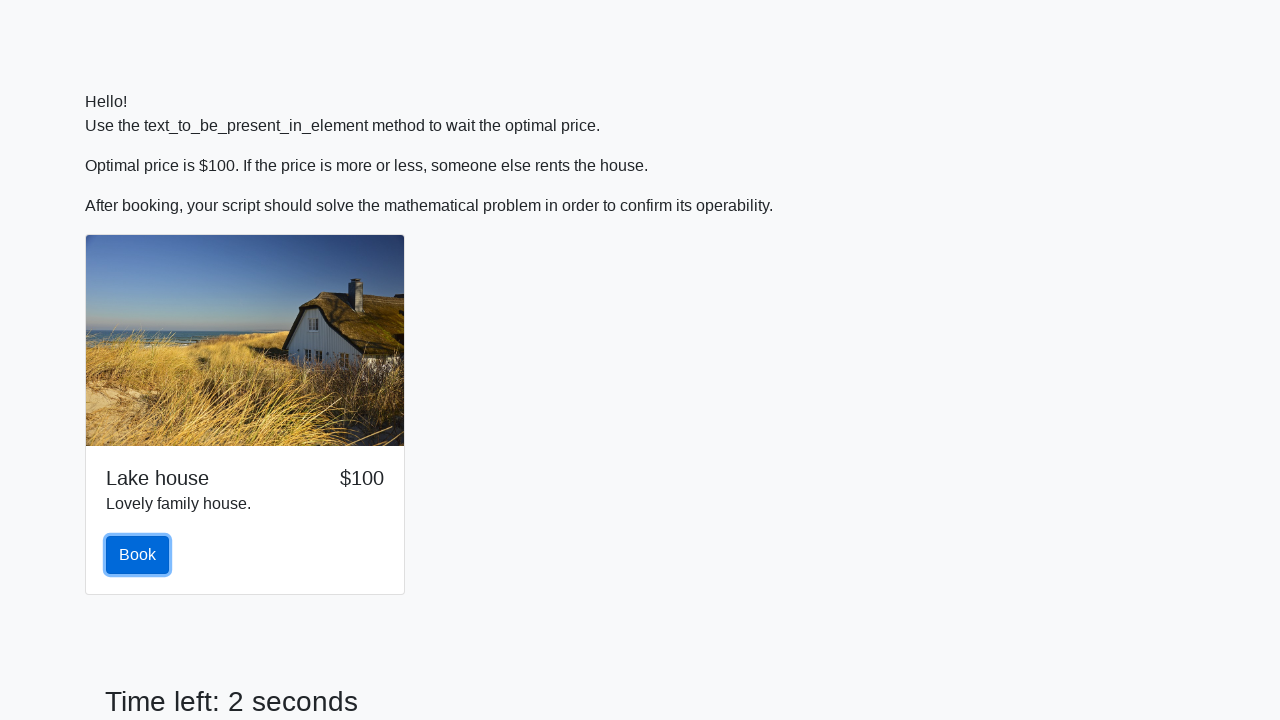

Filled answer field with calculated result on #answer
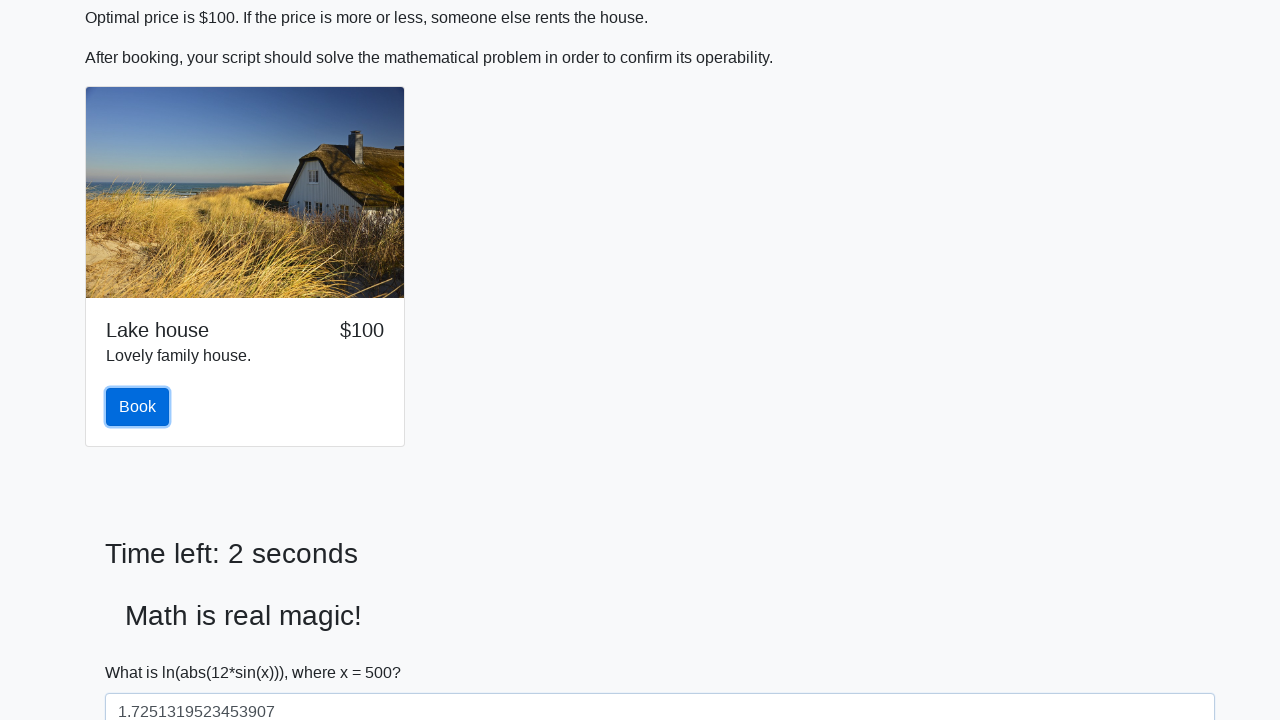

Submitted the mathematical answer at (143, 651) on button#solve
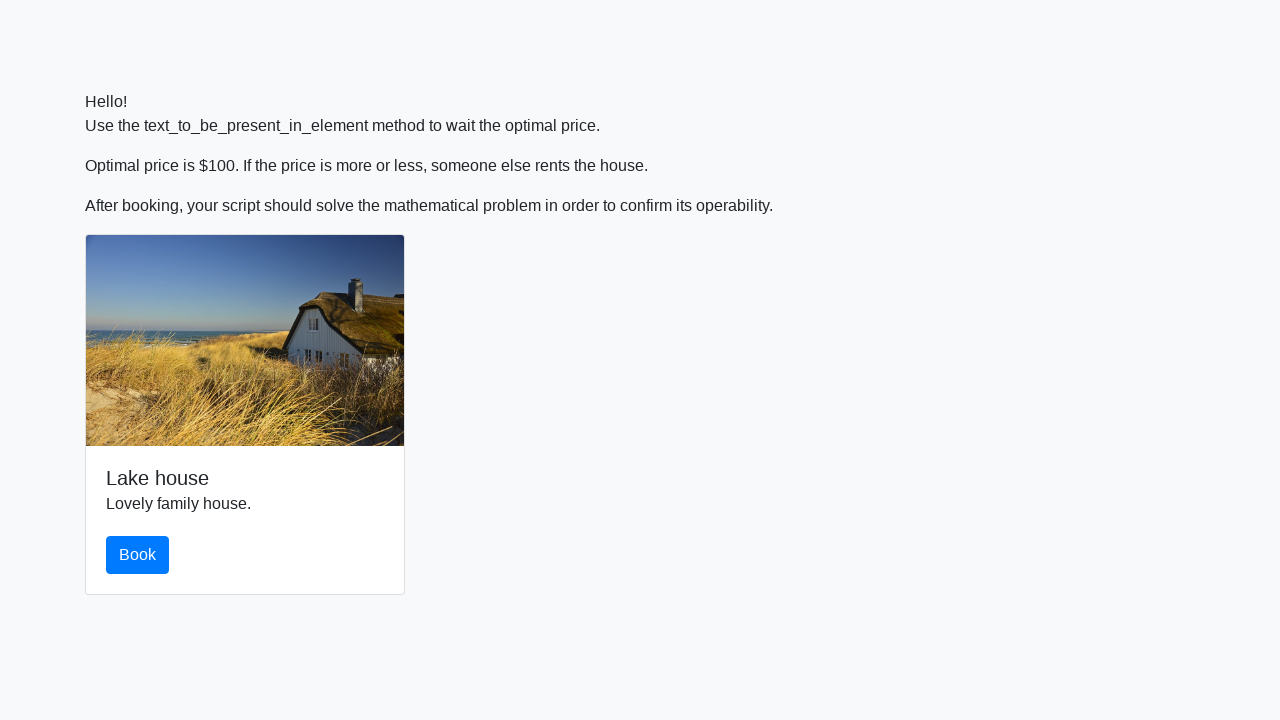

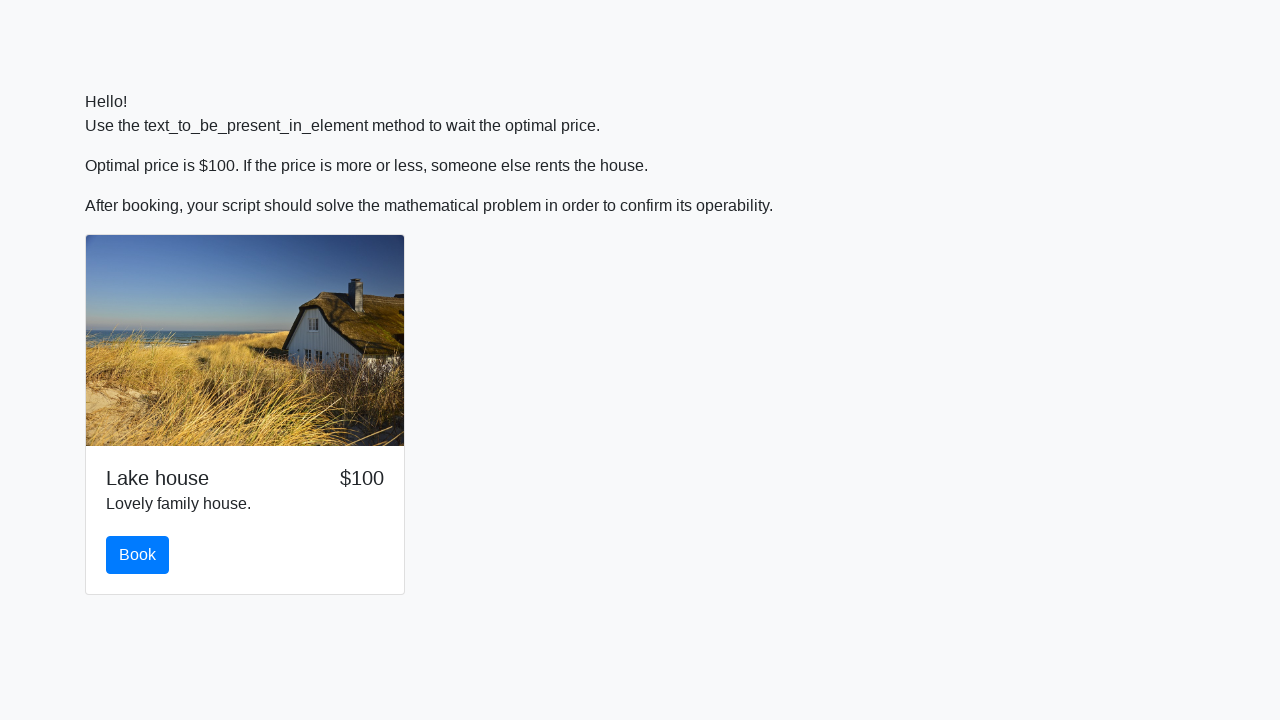